Tests various page elements on a registration form by fetching and verifying different attributes, values, and selections

Starting URL: http://www.thetestingworld.com/testings

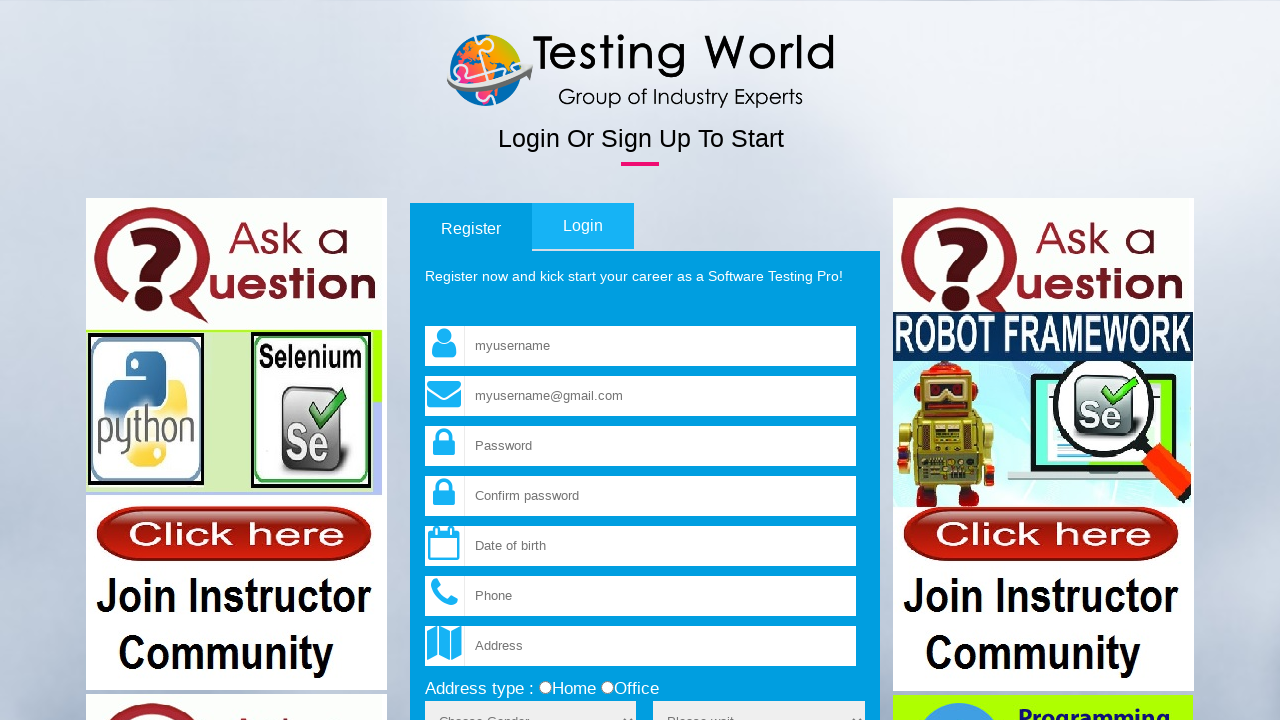

Selected 'Male' from the sex dropdown on select[name='sex']
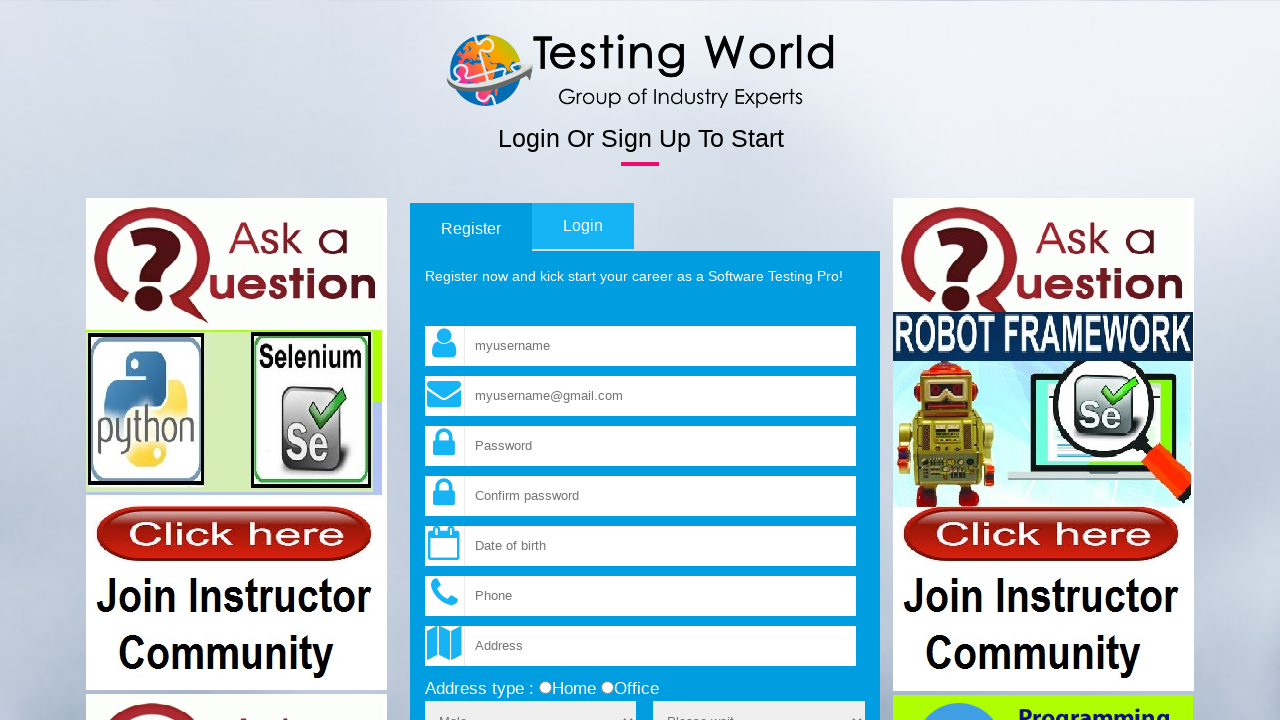

Submit button element is present on the page
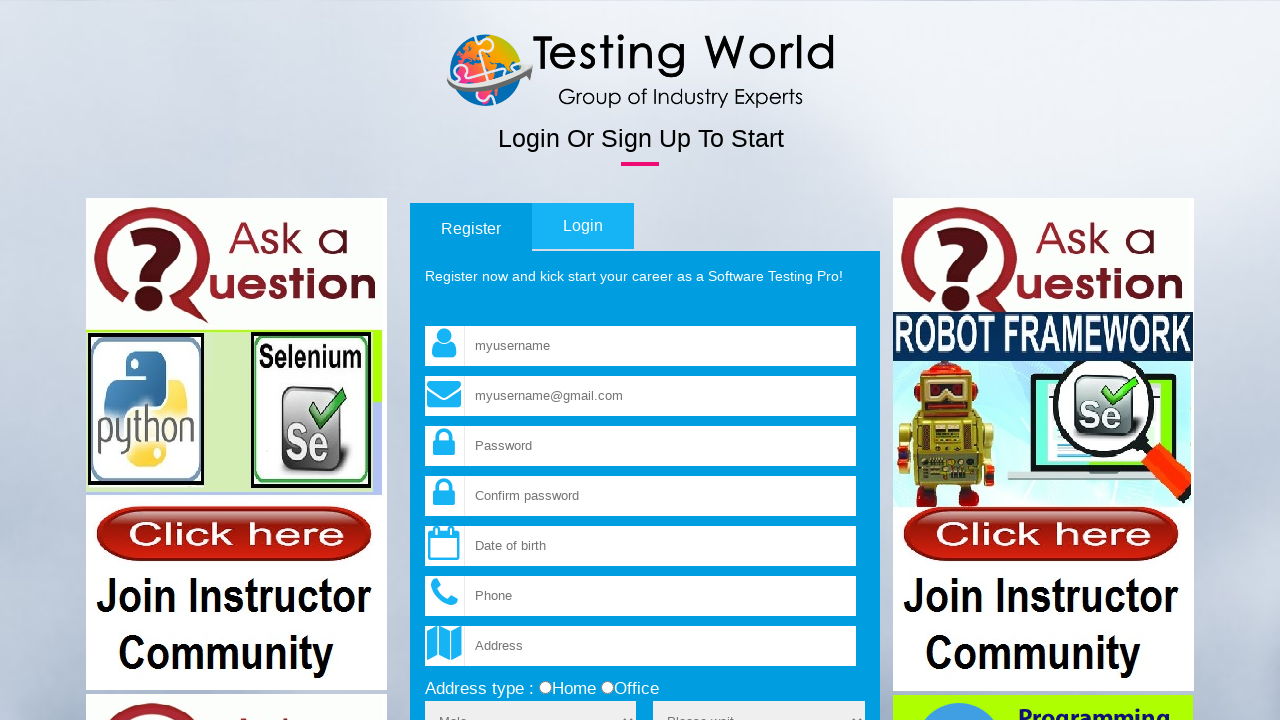

Popup display link element is present on the page
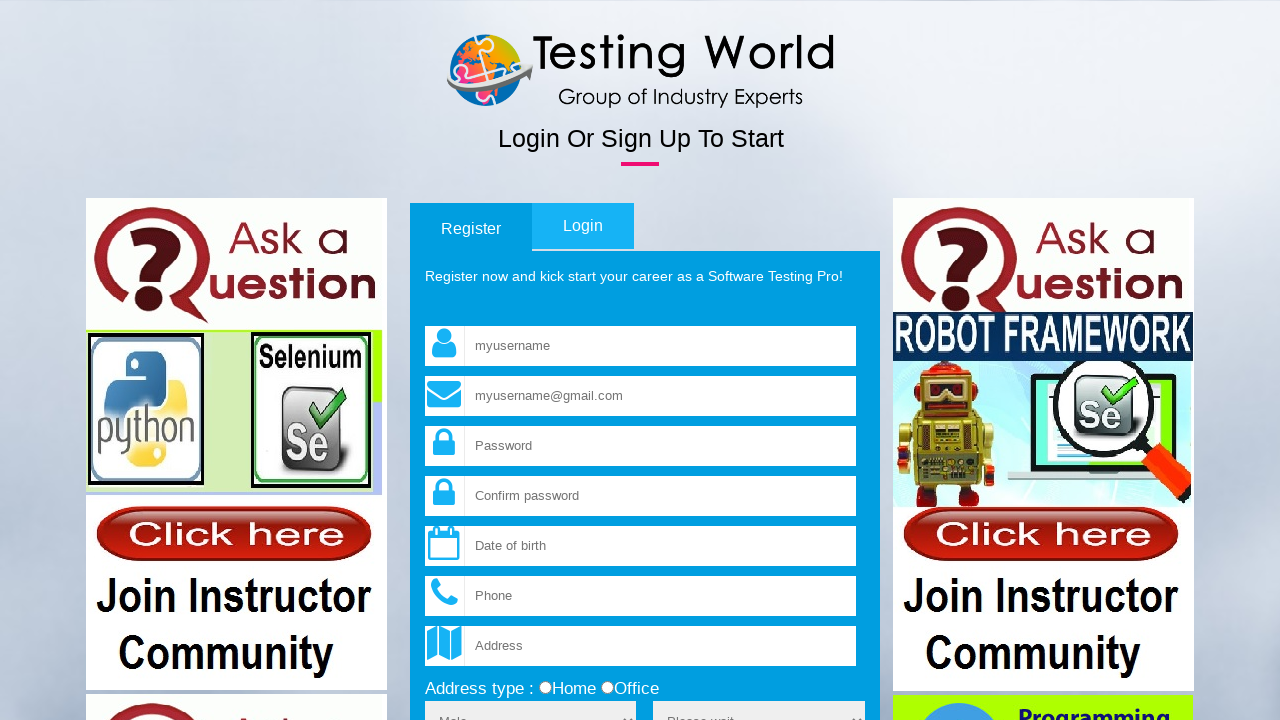

Username input field element is present on the page
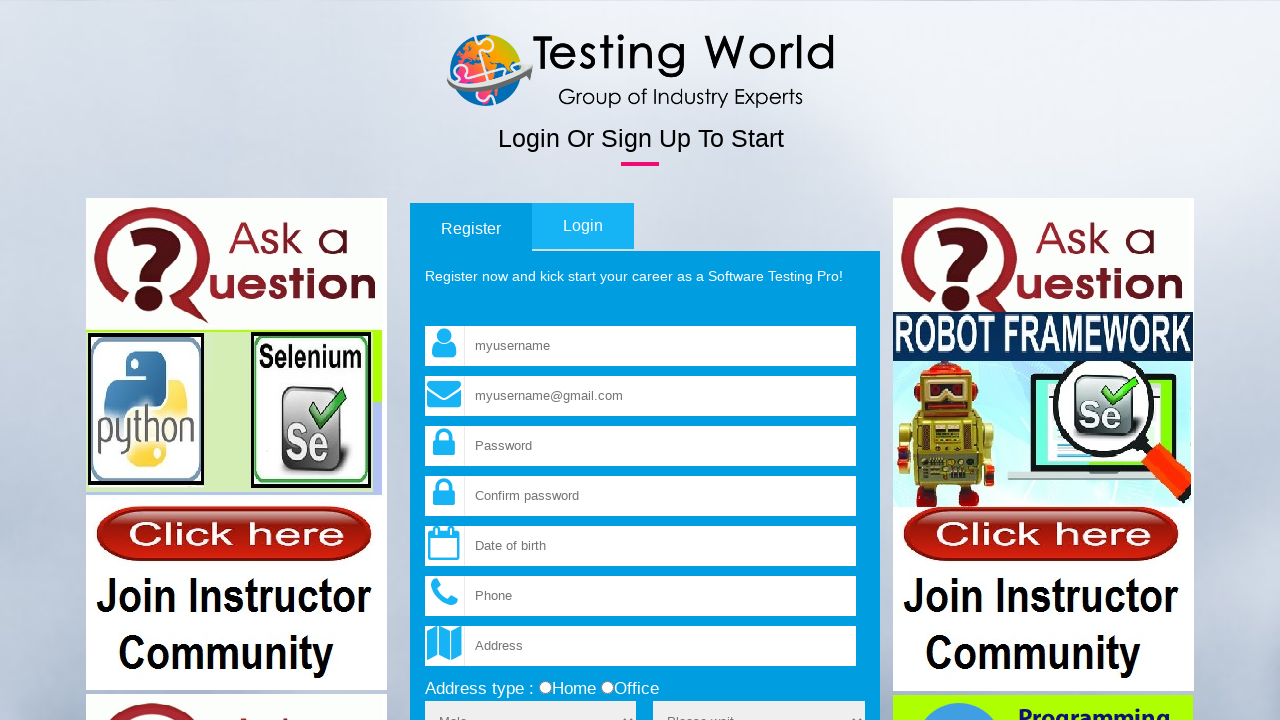

Form field element is present on the page
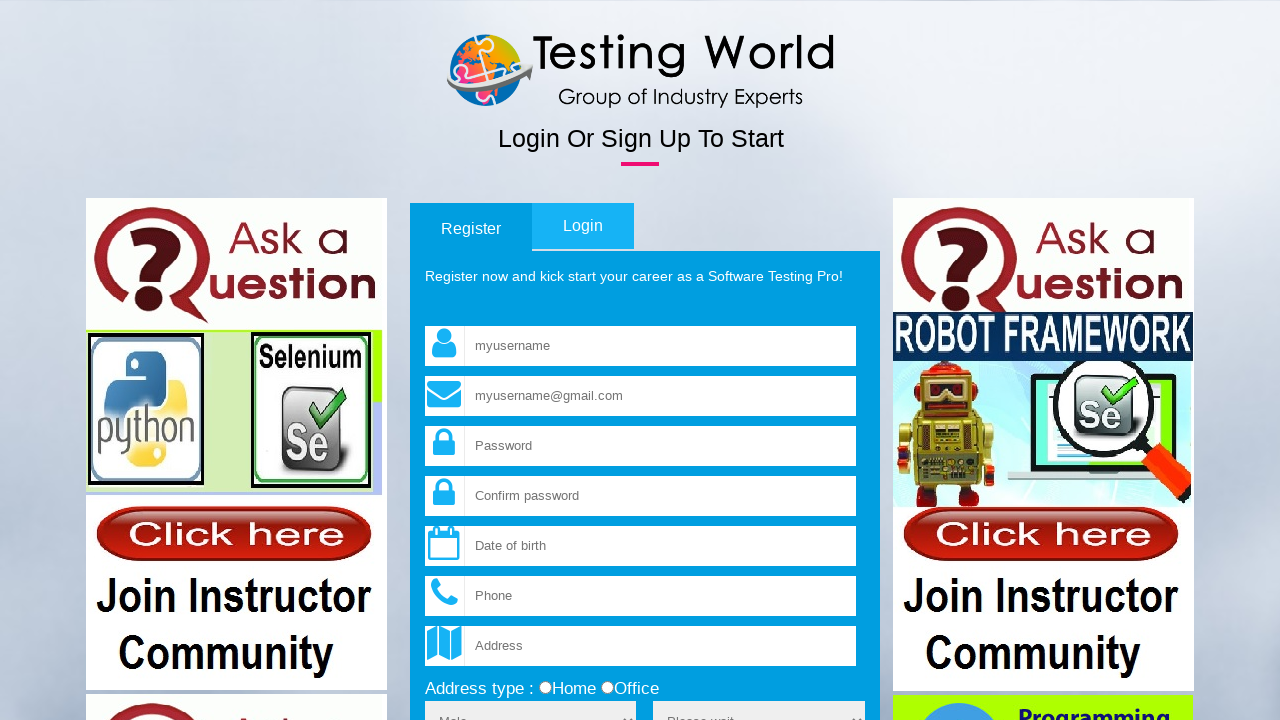

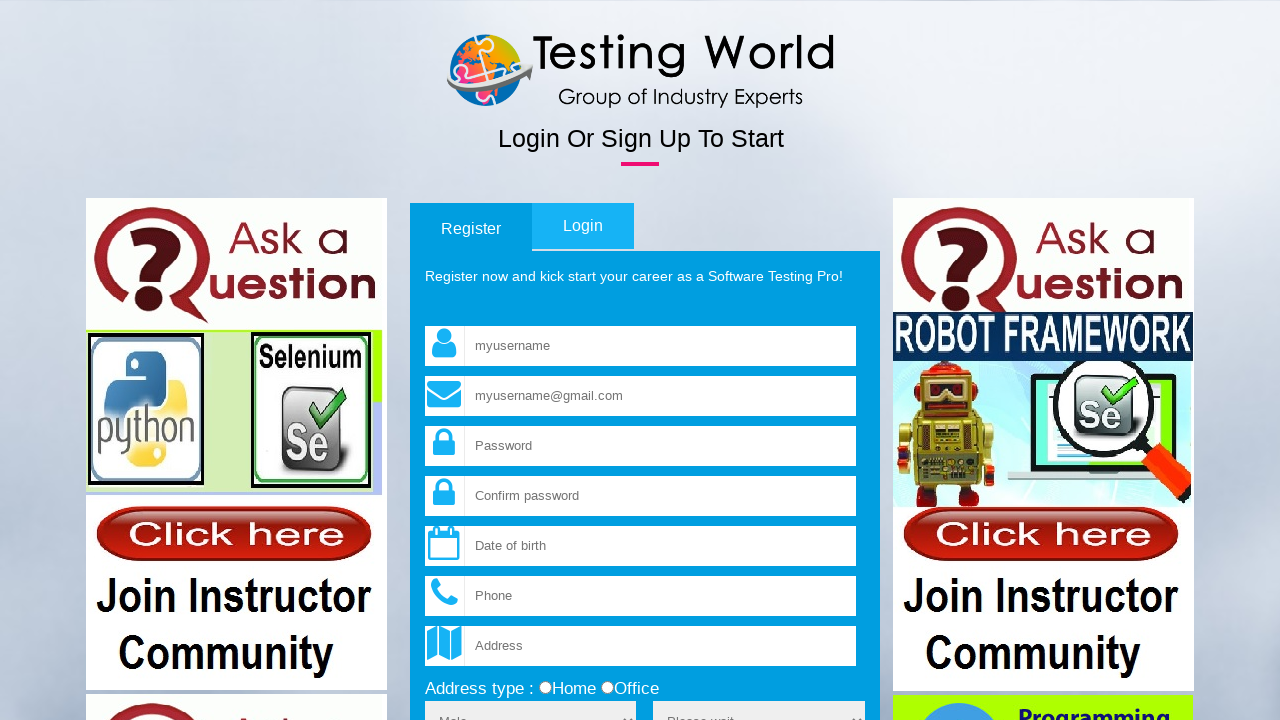